Retrieves a value from an element attribute, performs a mathematical calculation, and fills a form with the result including checkbox and radio button selections

Starting URL: https://suninjuly.github.io/get_attribute.html

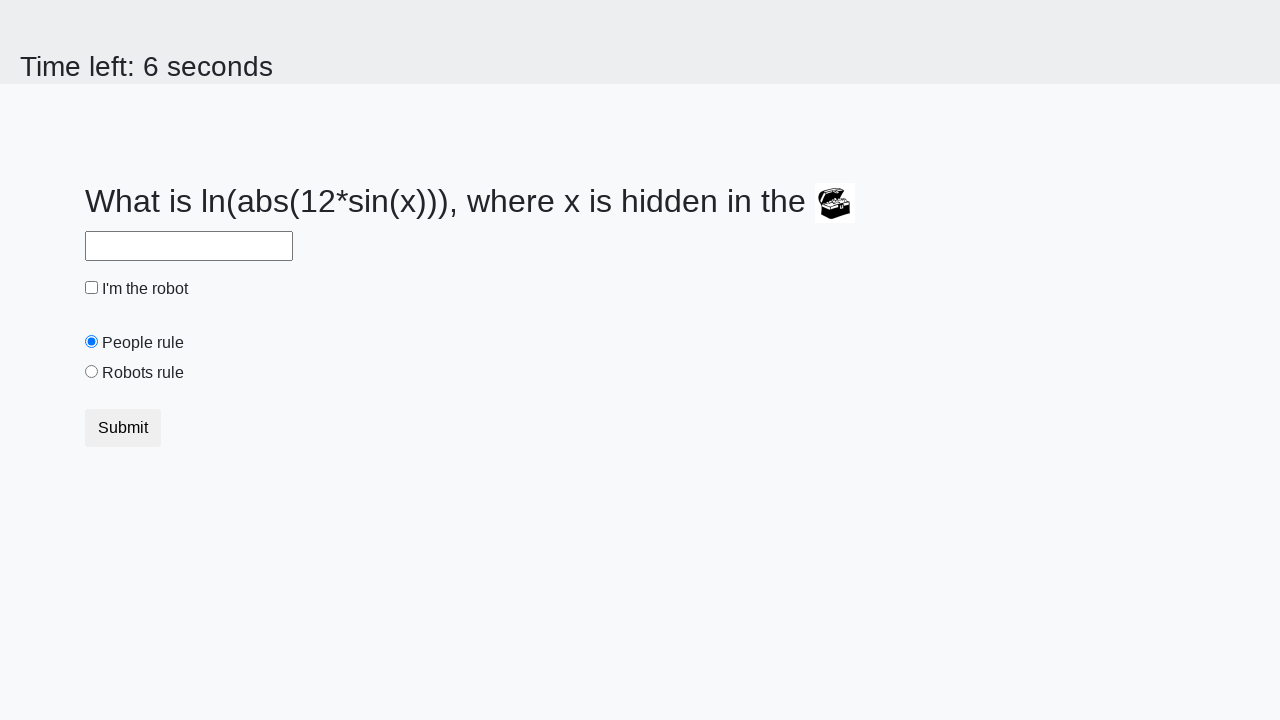

Retrieved valuex attribute from treasure element
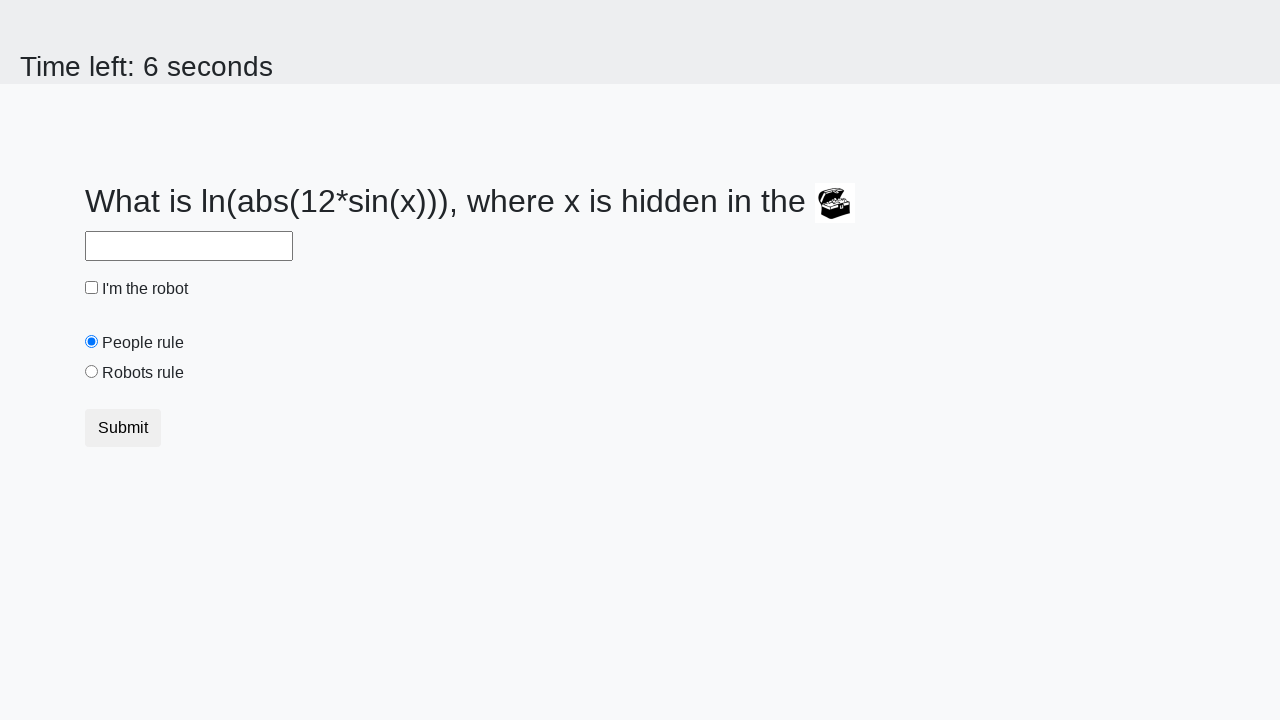

Calculated mathematical result: 2.17464055214251
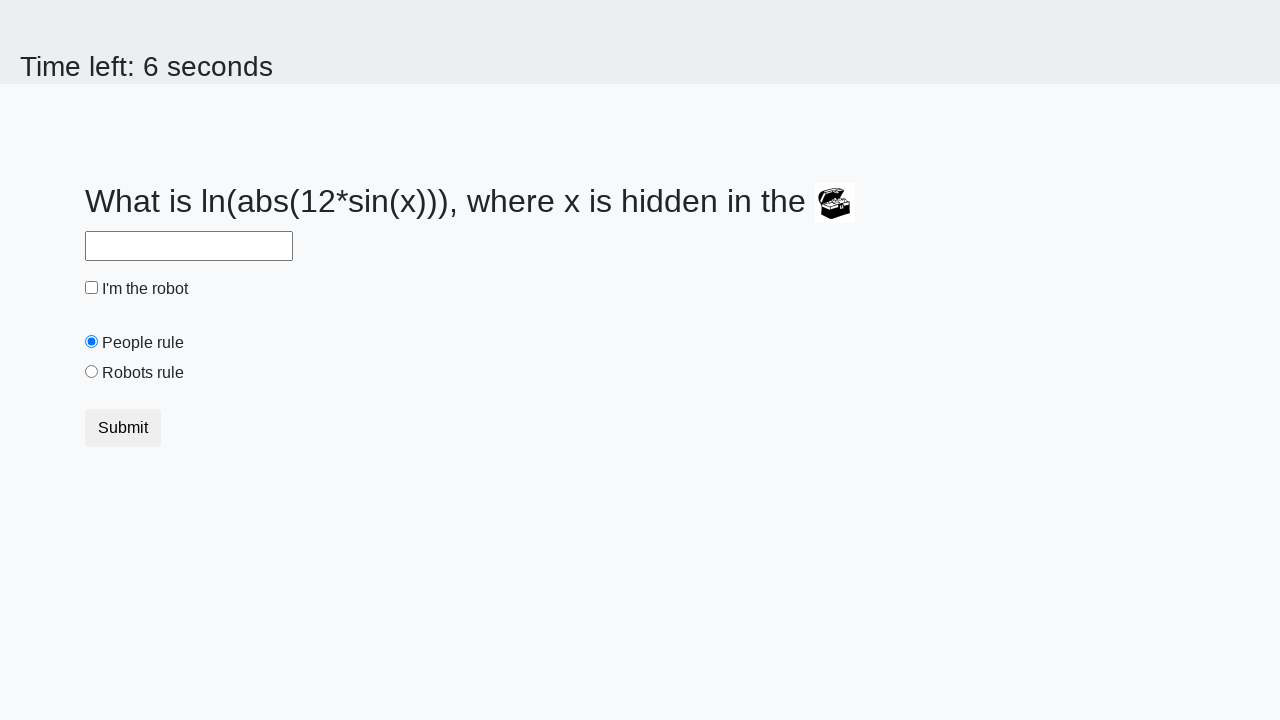

Filled answer field with calculated value: 2.17464055214251 on #answer
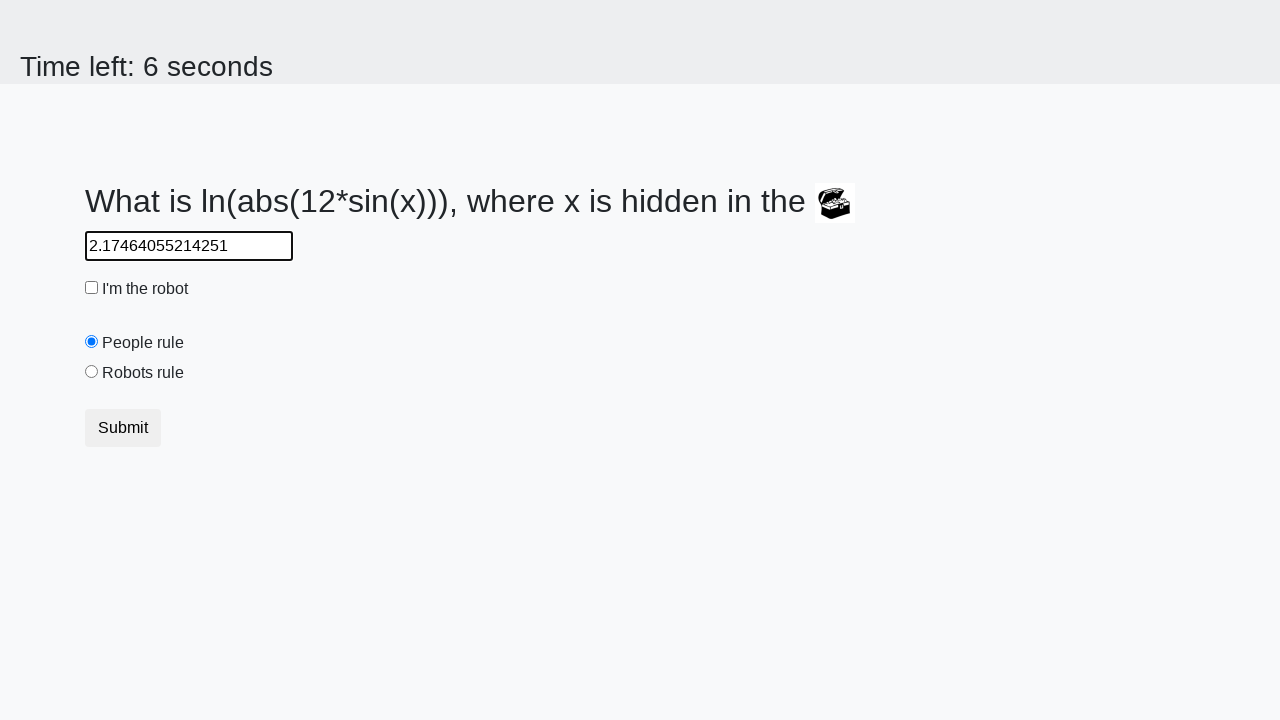

Clicked the robot checkbox at (92, 288) on #robotCheckbox
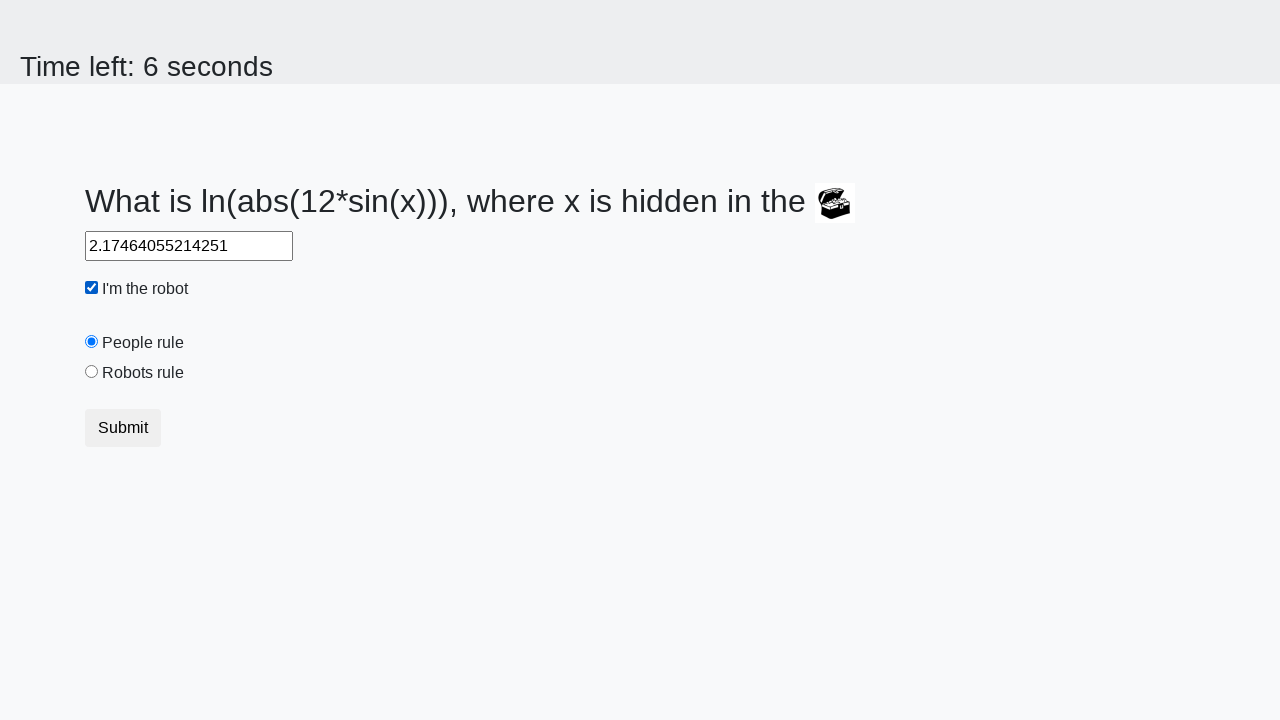

Clicked the robots rule radio button at (92, 372) on #robotsRule
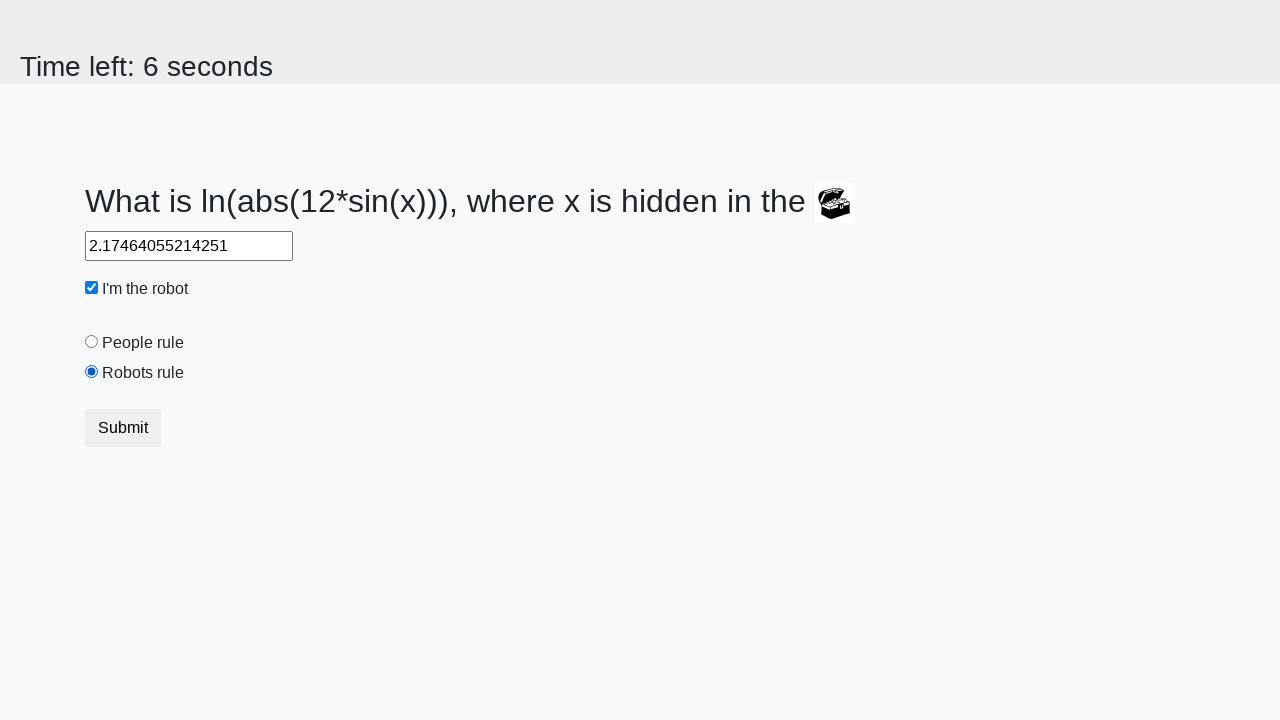

Clicked submit button to submit the form at (123, 428) on button.btn
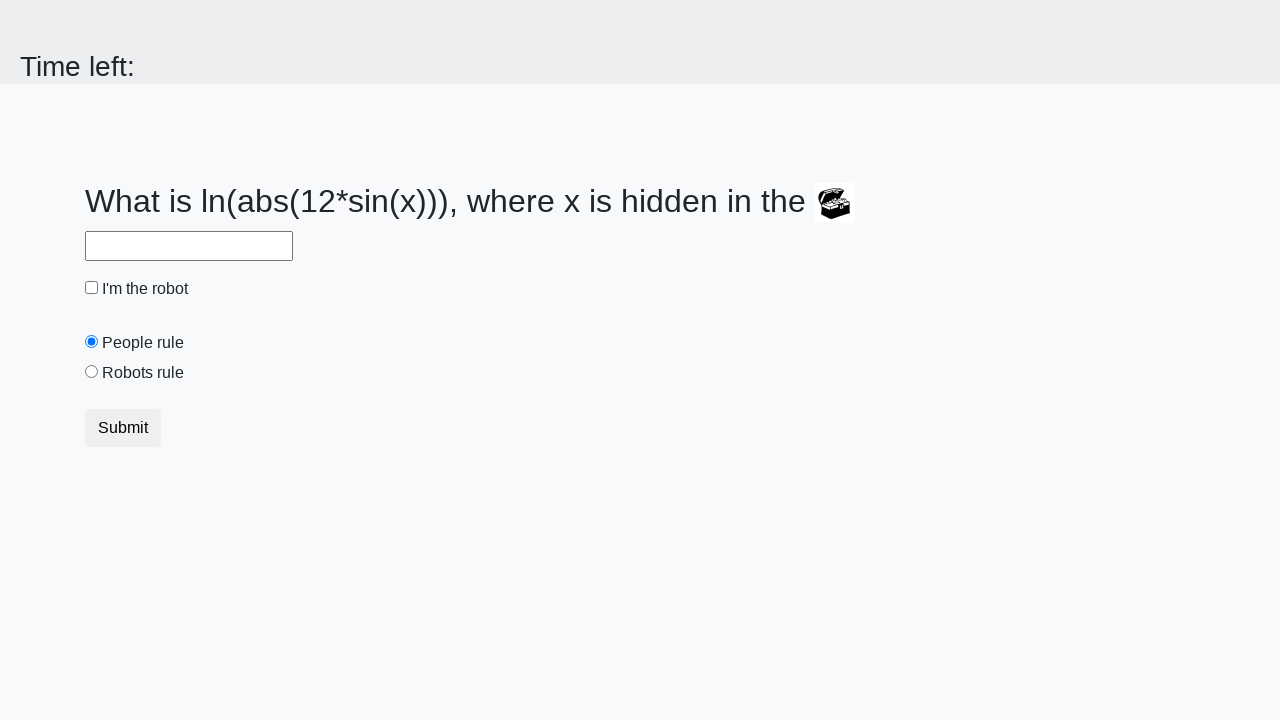

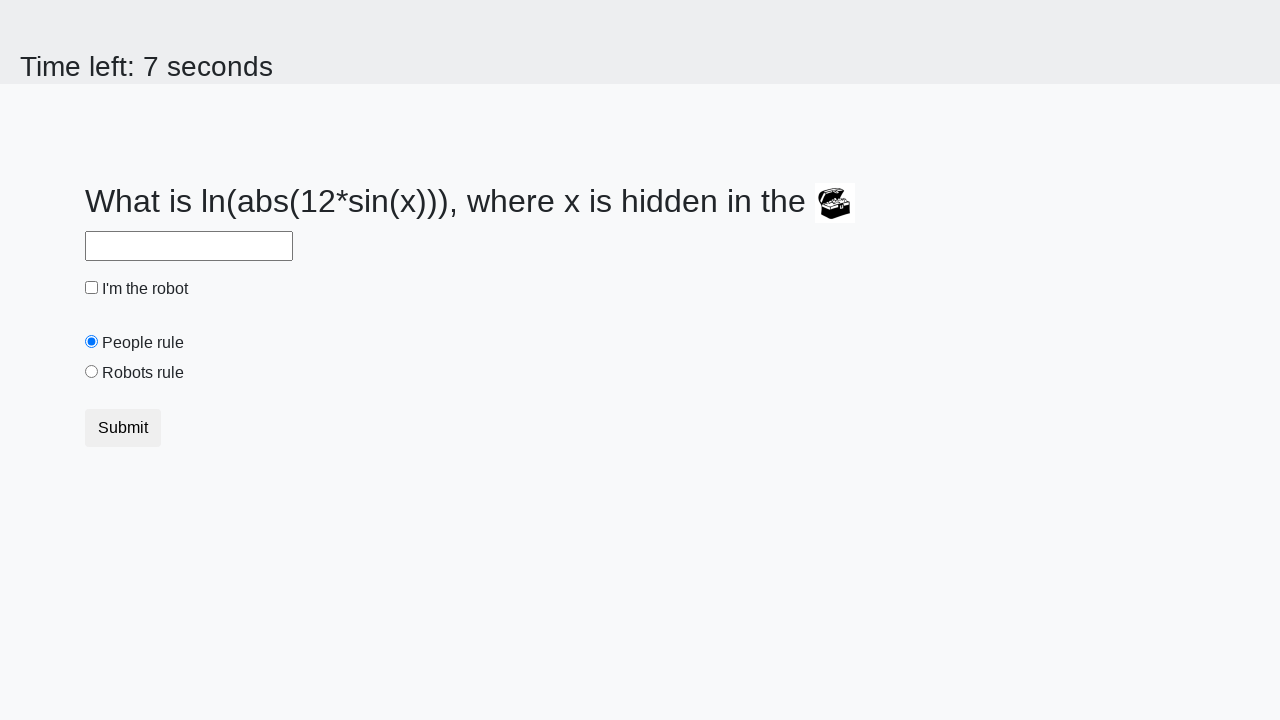